Tests mouse hover functionality by hovering over an image element and verifying that the hidden user information becomes visible

Starting URL: https://the-internet.herokuapp.com/hovers

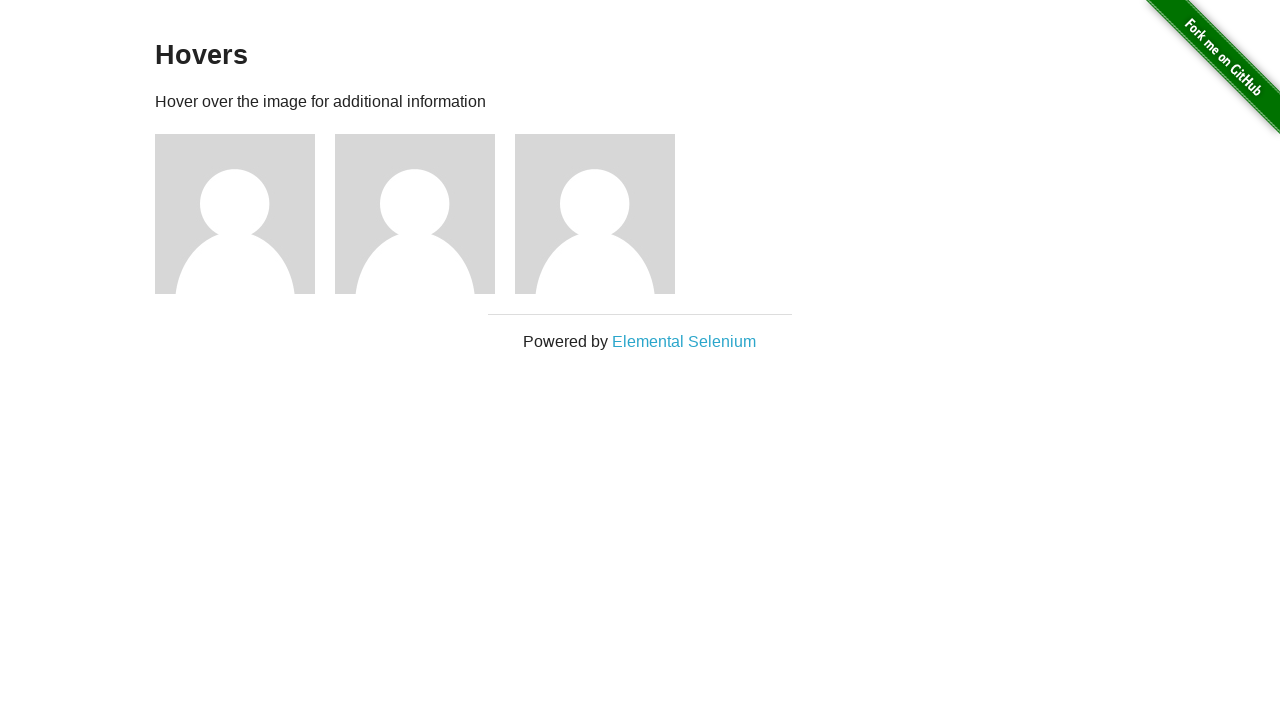

Hovered over user 2 image element at (415, 214) on xpath=//a[@href='/users/2']/parent::div/preceding-sibling::img
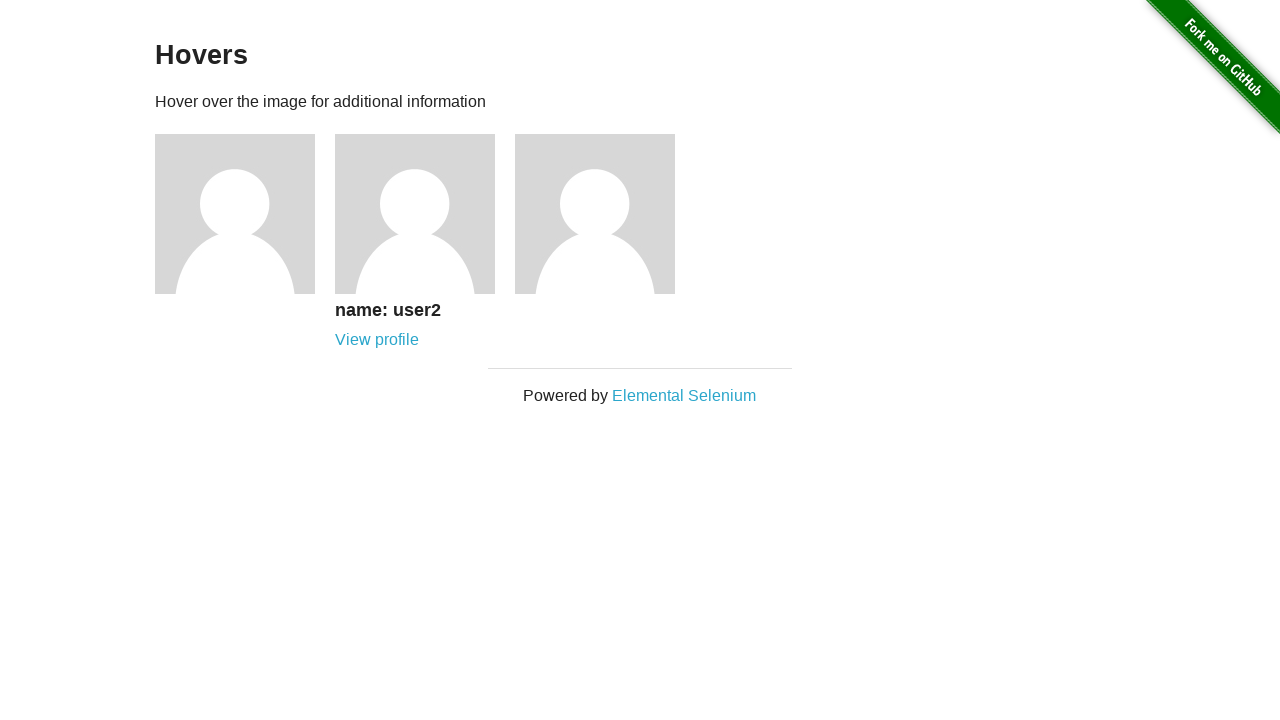

User 2 information became visible after hover
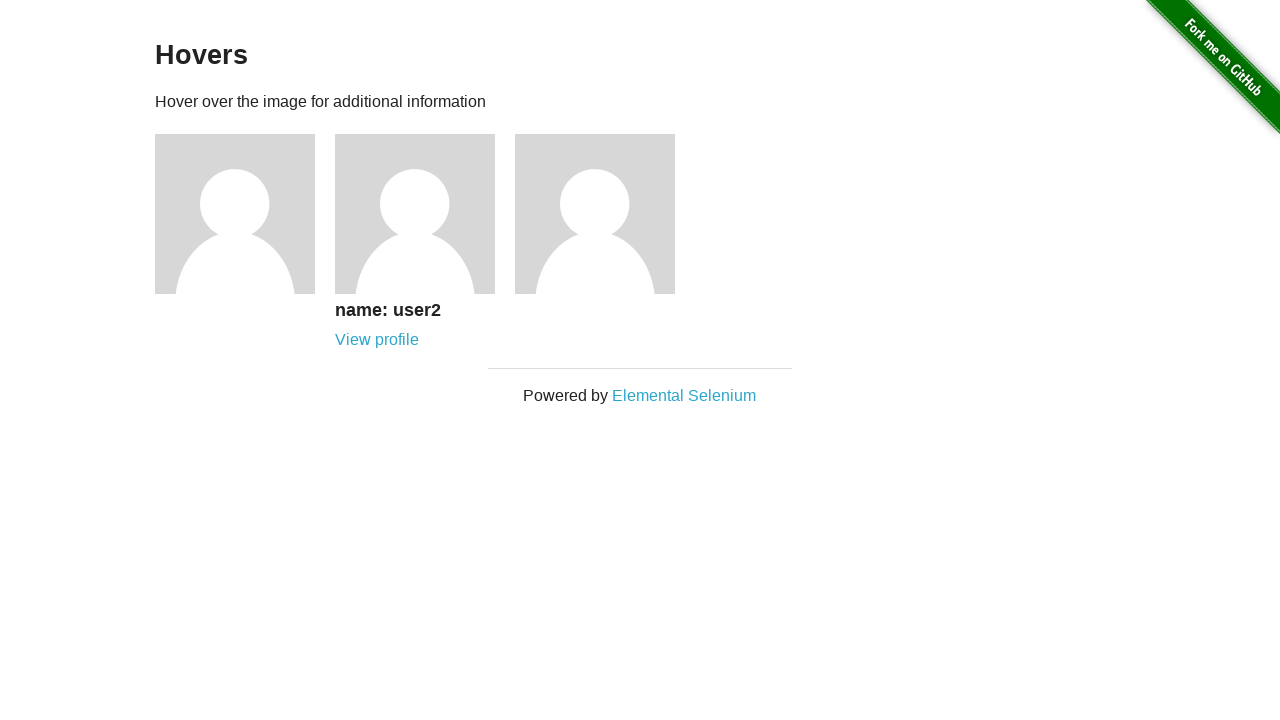

Retrieved user 2 name text to verify hover functionality
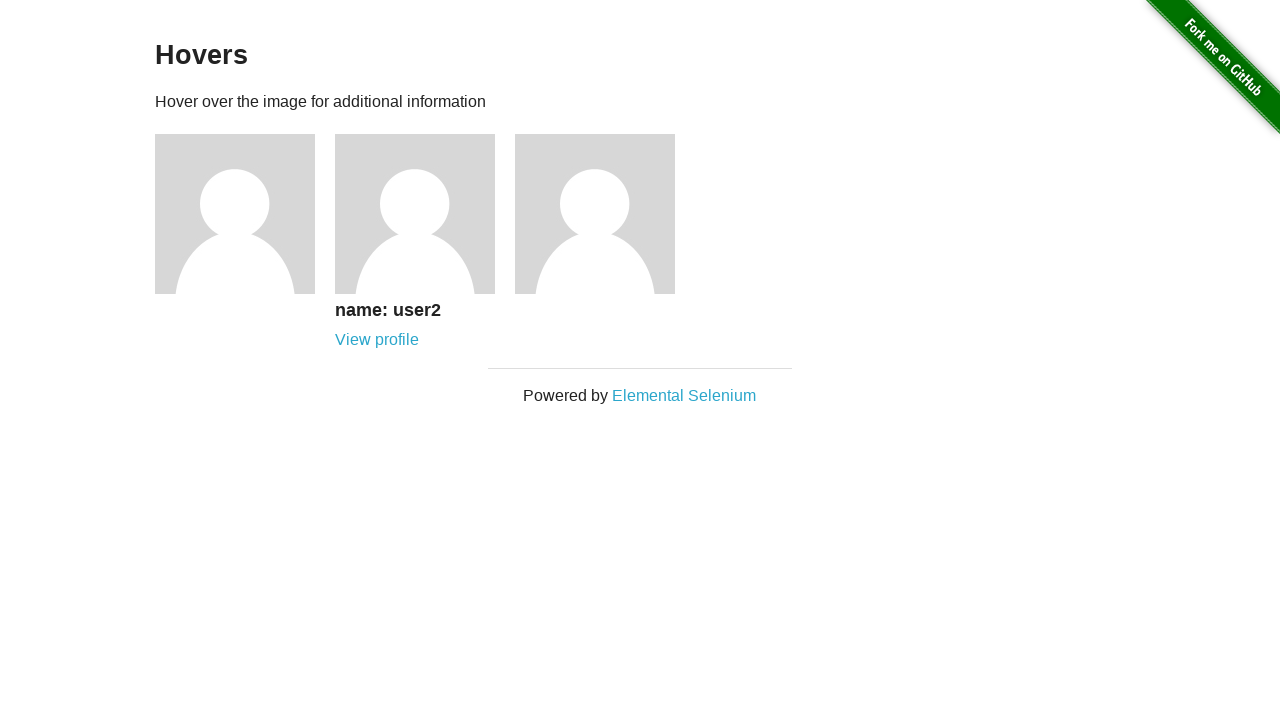

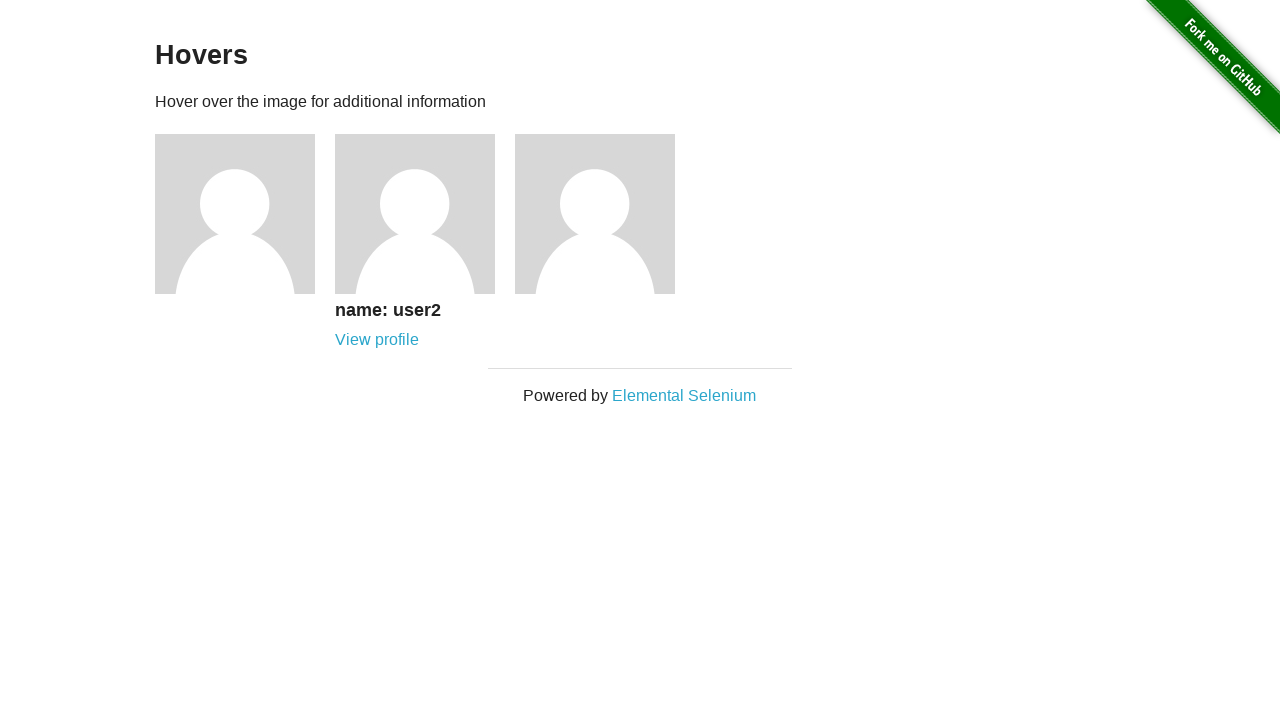